Tests a basic HTML form on W3Schools by clearing and filling first name and last name fields, then submitting the form

Starting URL: https://www.w3schools.com/html/html_forms.asp

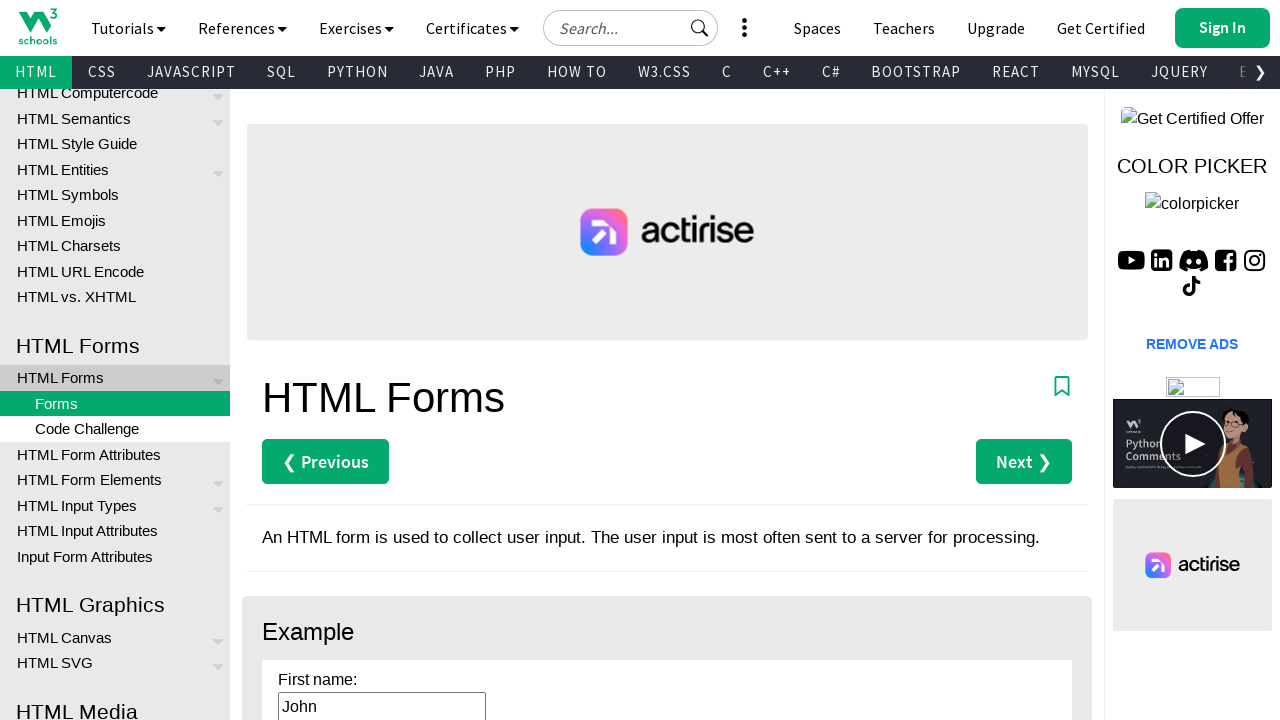

Cleared first name field on #fname
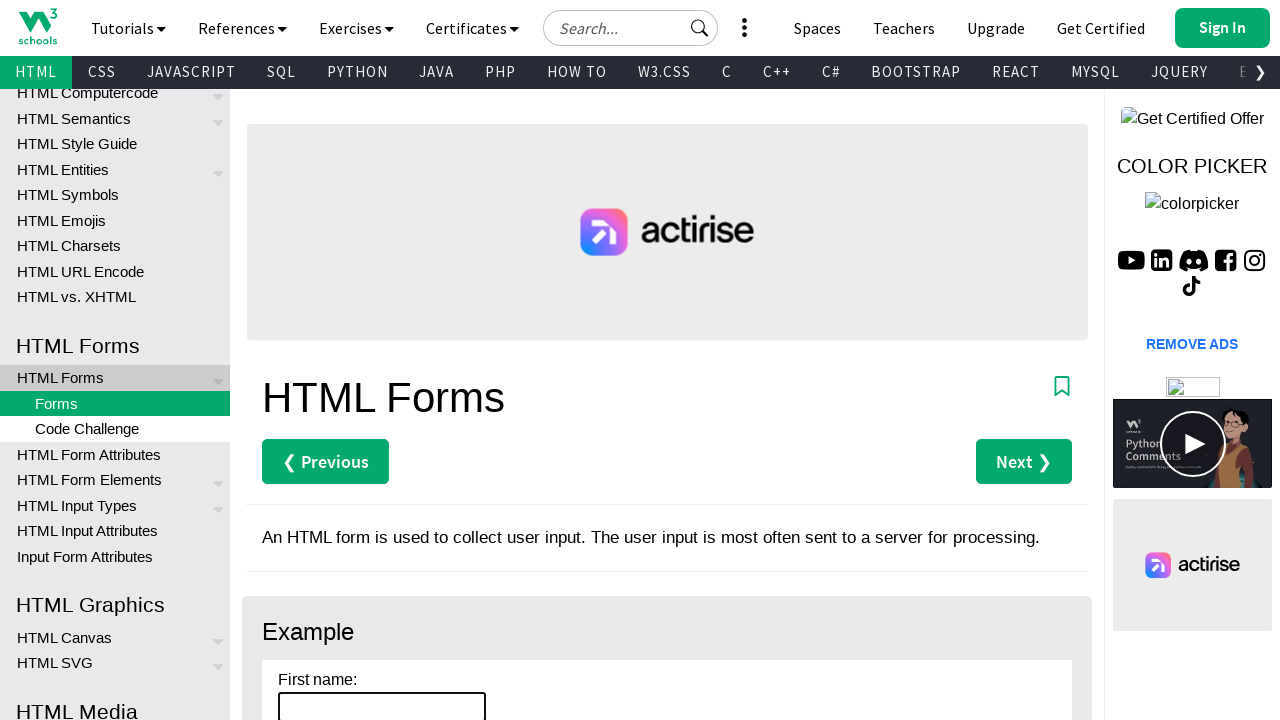

Filled first name field with 'Shahriar' on #fname
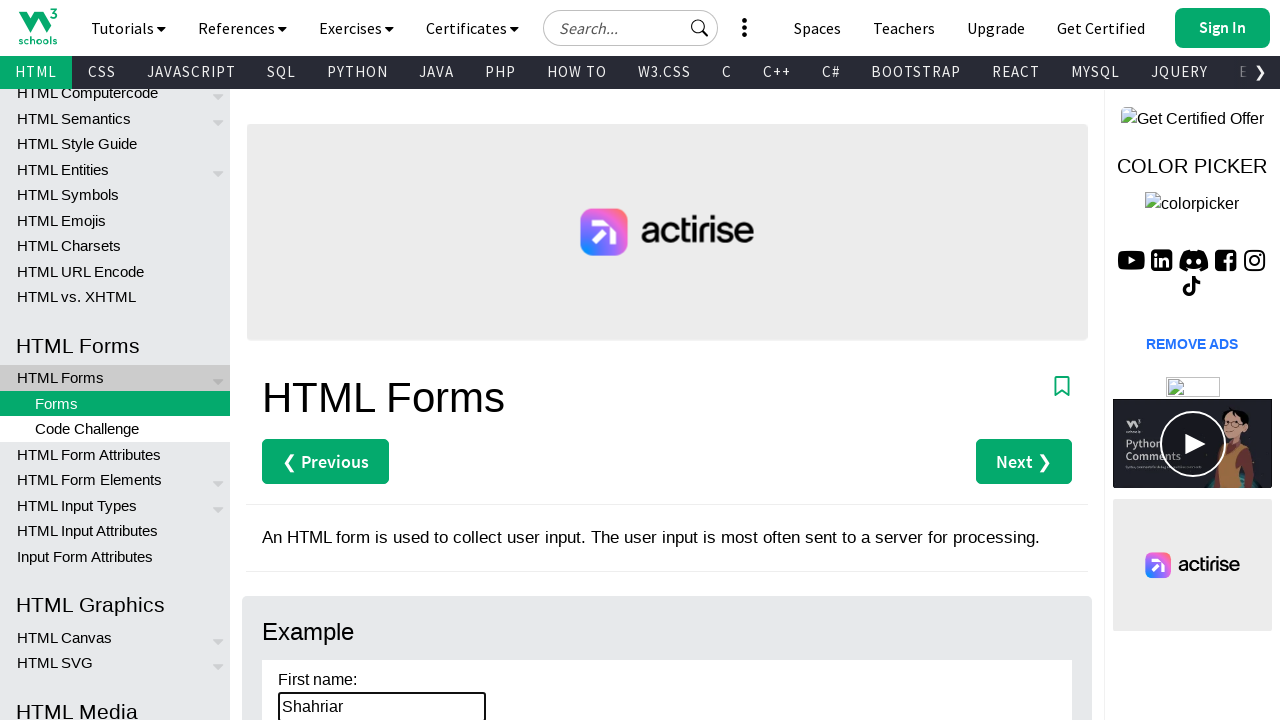

Cleared last name field on #lname
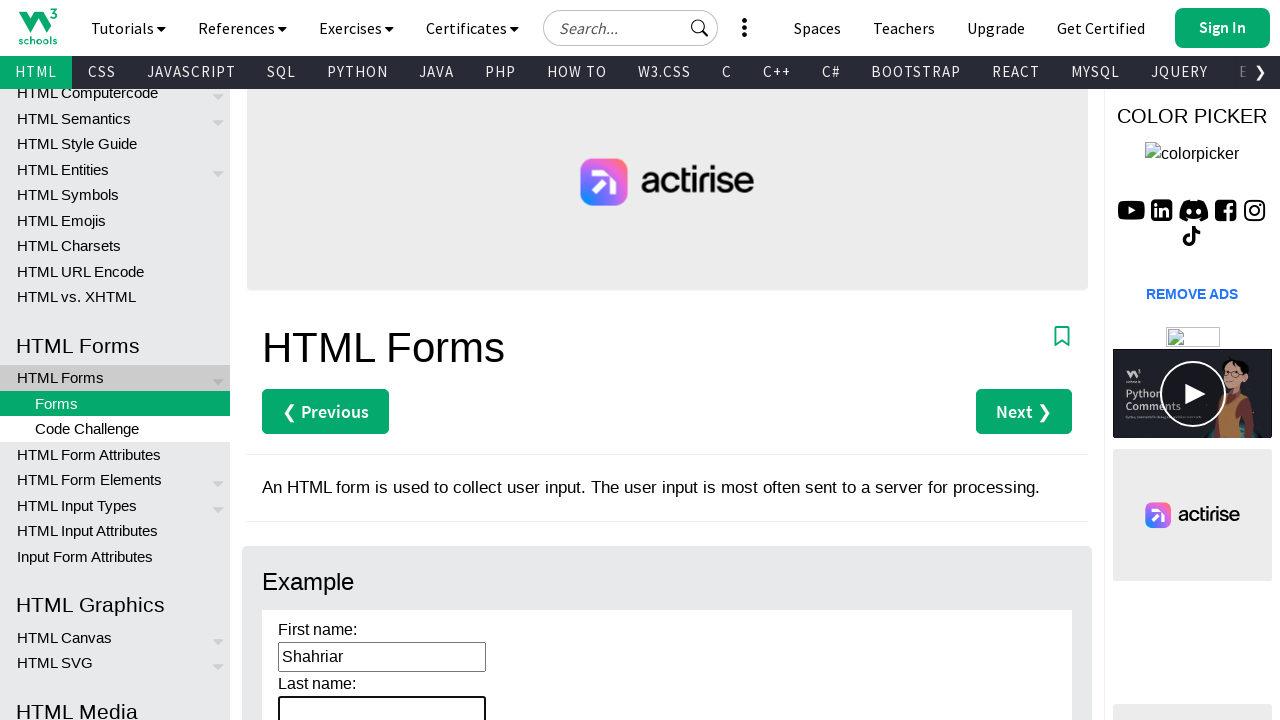

Filled last name field with 'Shovon' on #lname
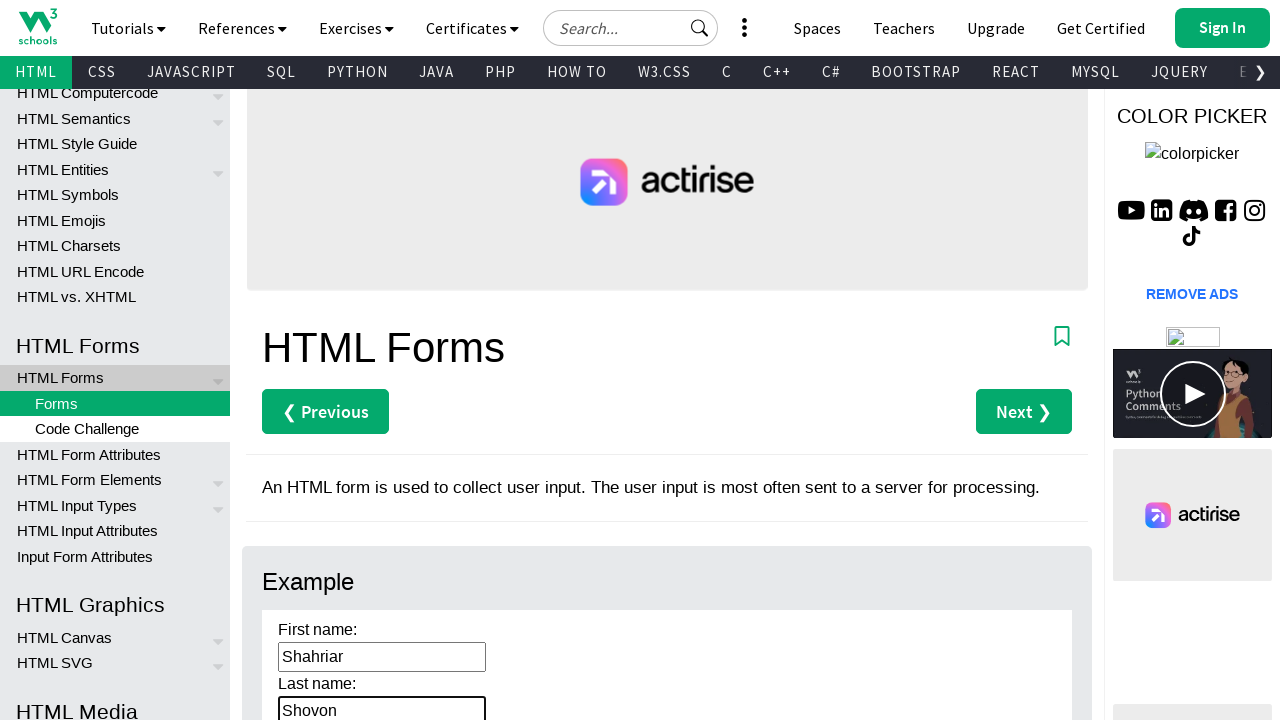

Submitted the form by clicking submit button at (311, 360) on input[type='submit']
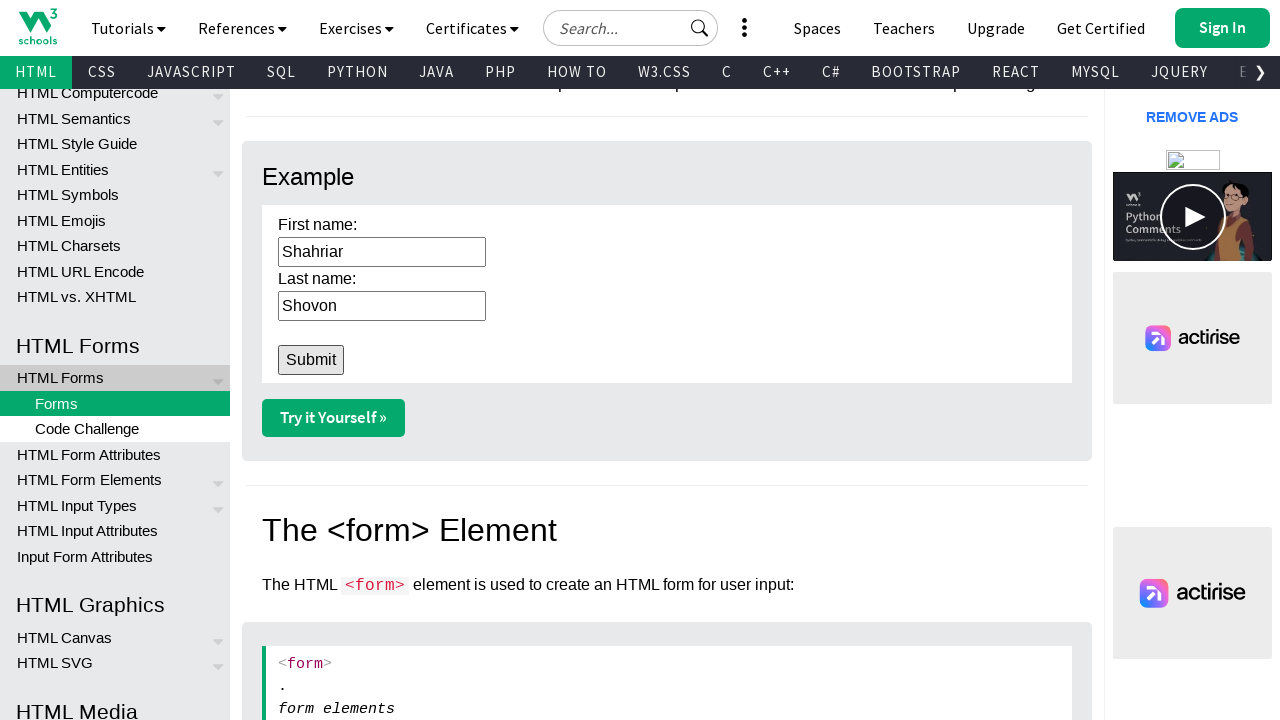

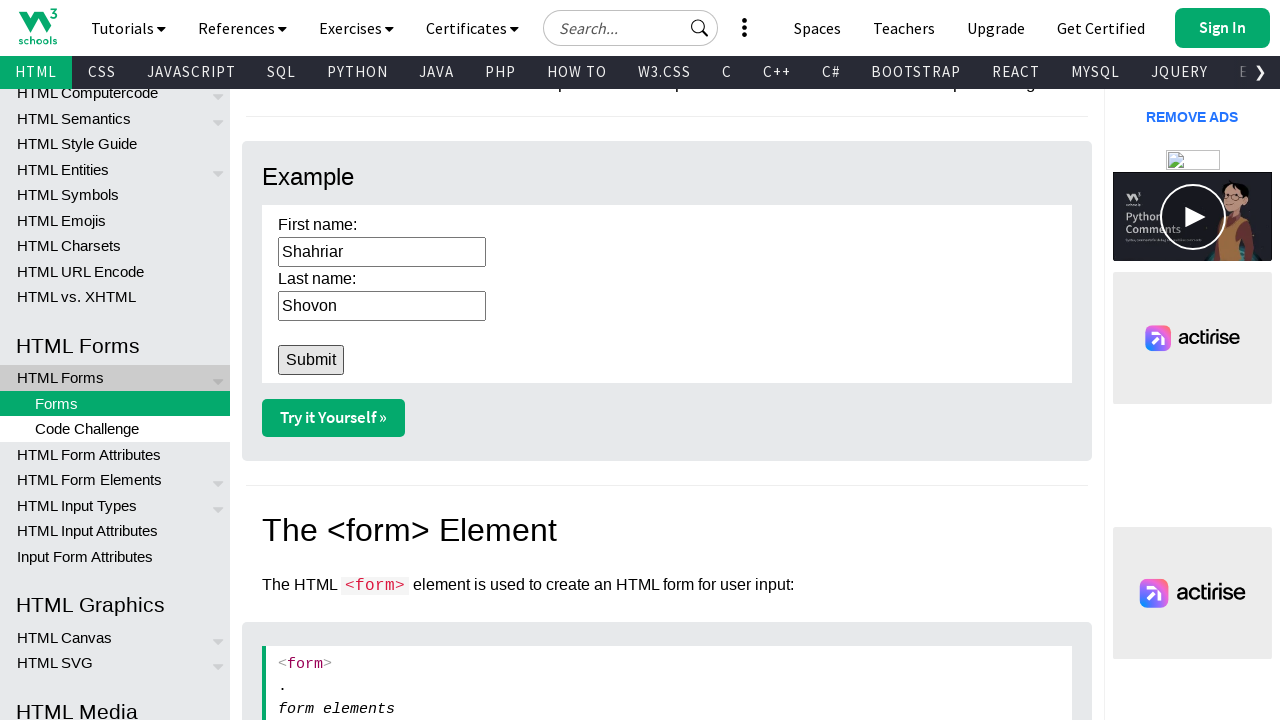